Tests clicking a link that opens a popup window on a test/demo website

Starting URL: https://omayo.blogspot.com/

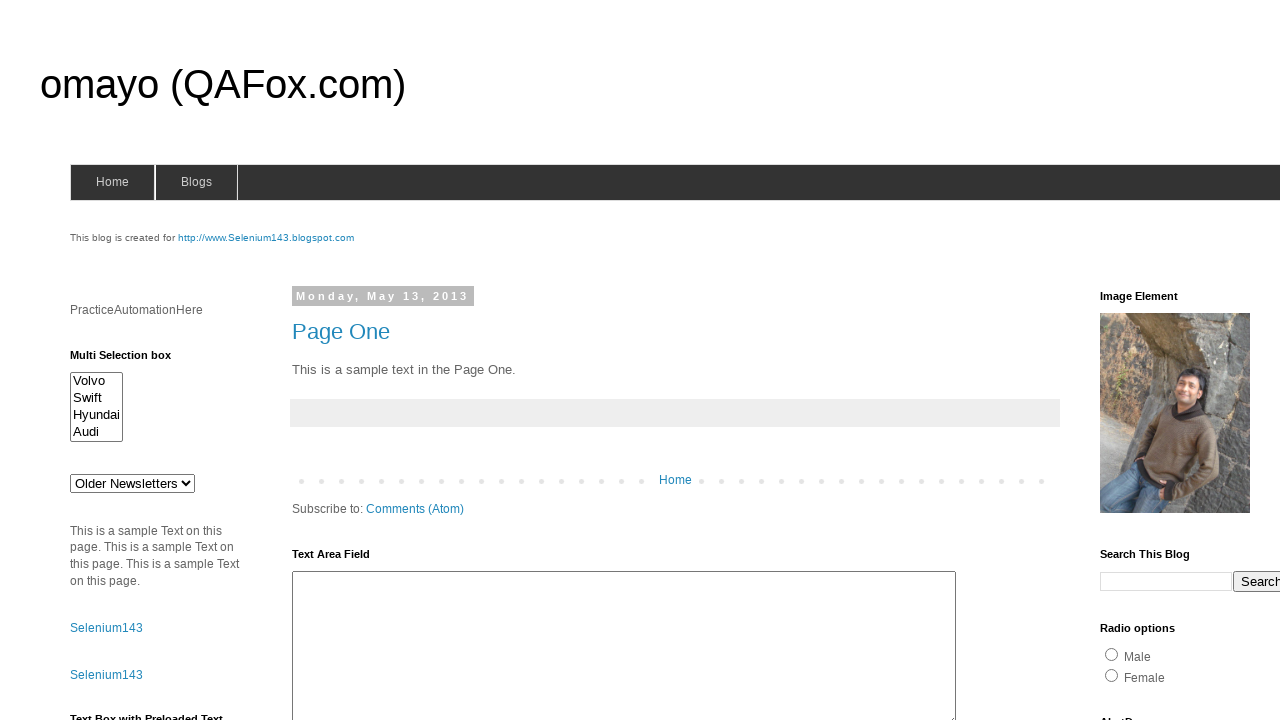

Clicked the link to open a popup window at (132, 360) on text=Open a popup window
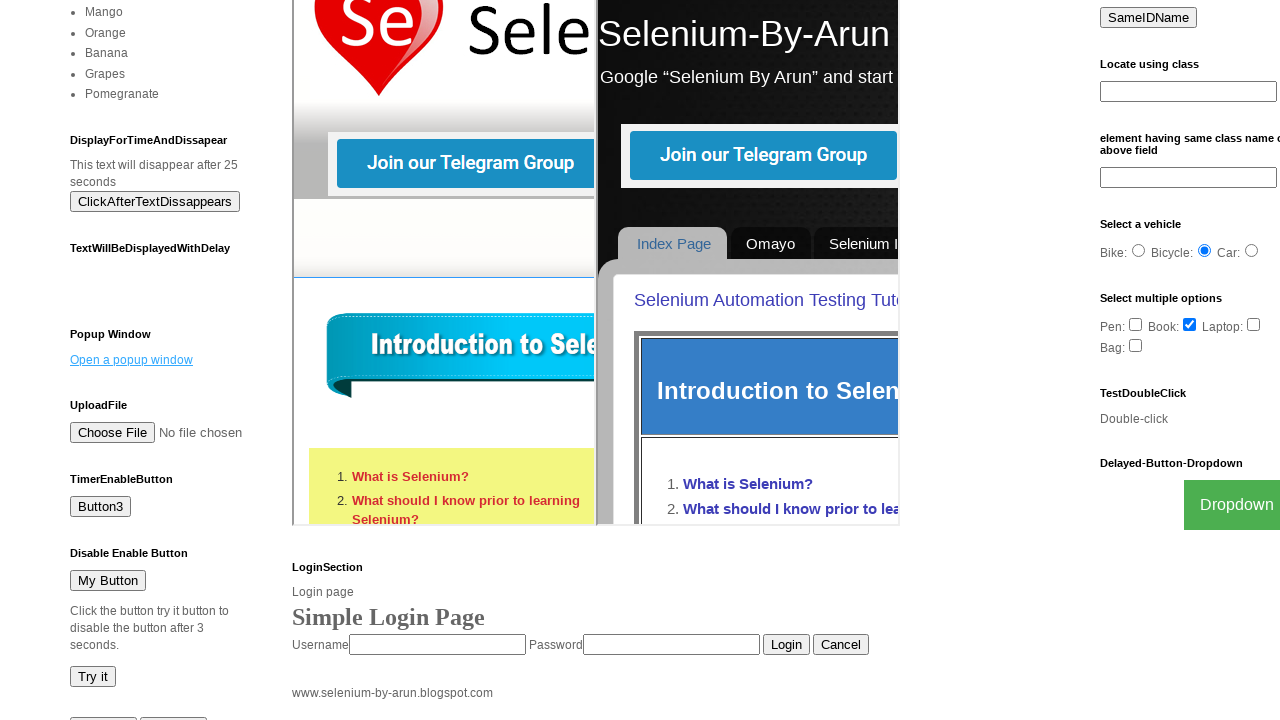

Waited 1000ms for popup window to open
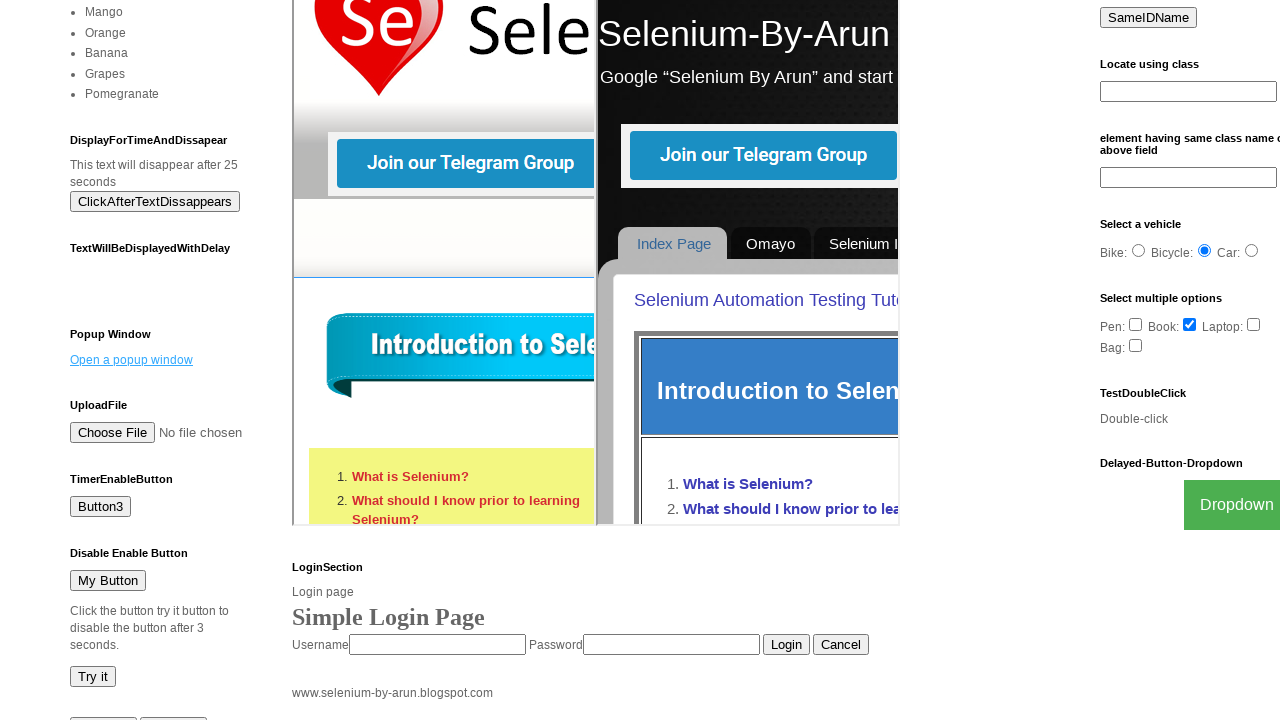

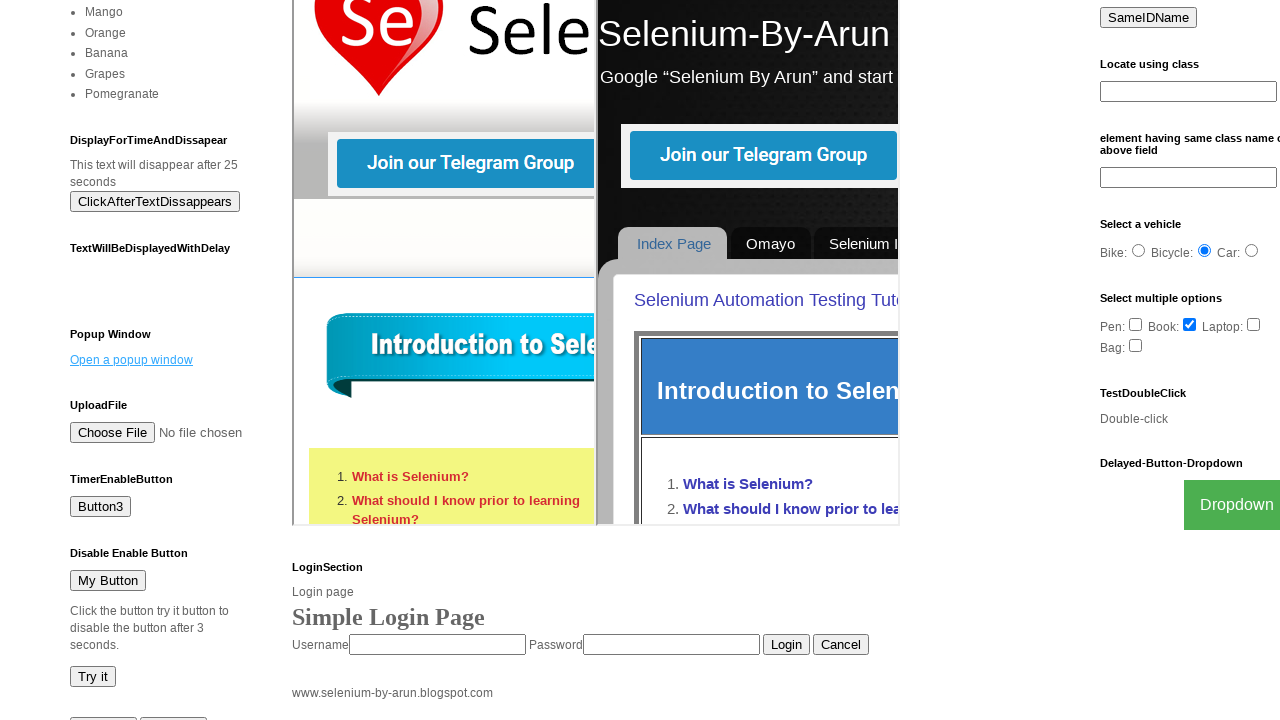